Tests registration form validation by submitting empty fields and verifying all required field error messages are displayed.

Starting URL: https://alada.vn/tai-khoan/dang-ky.html

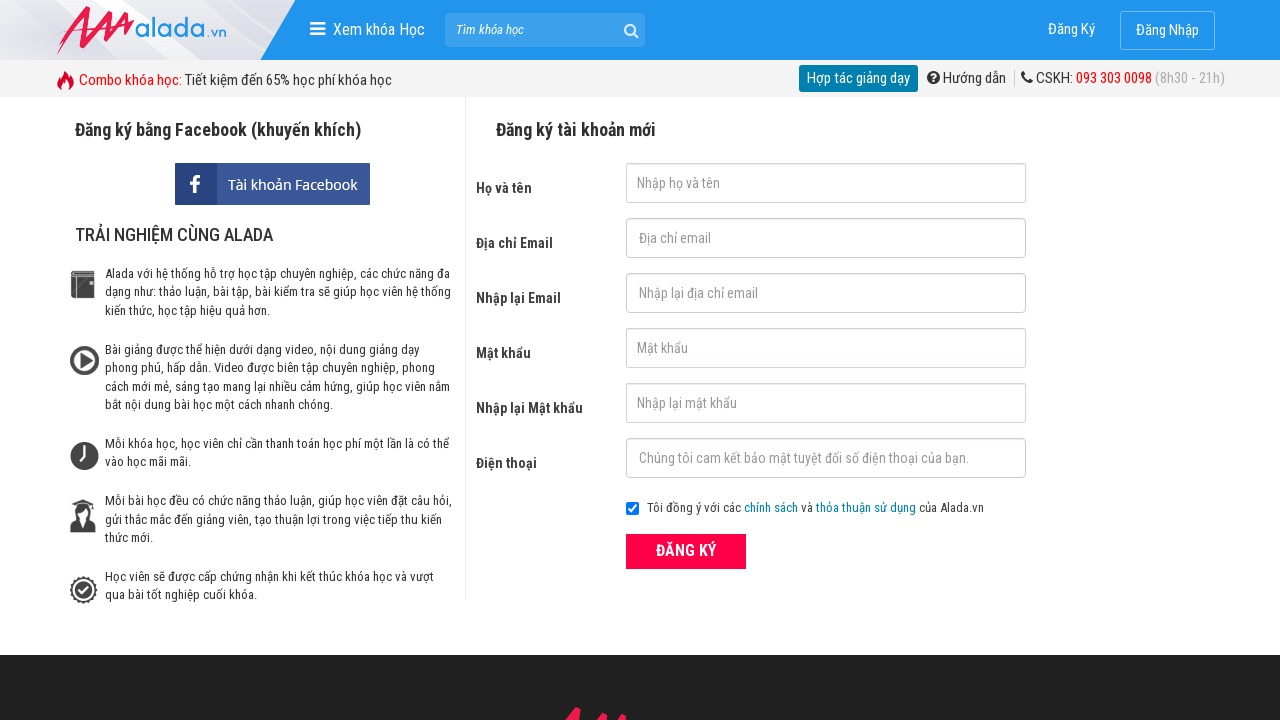

Navigated to registration page
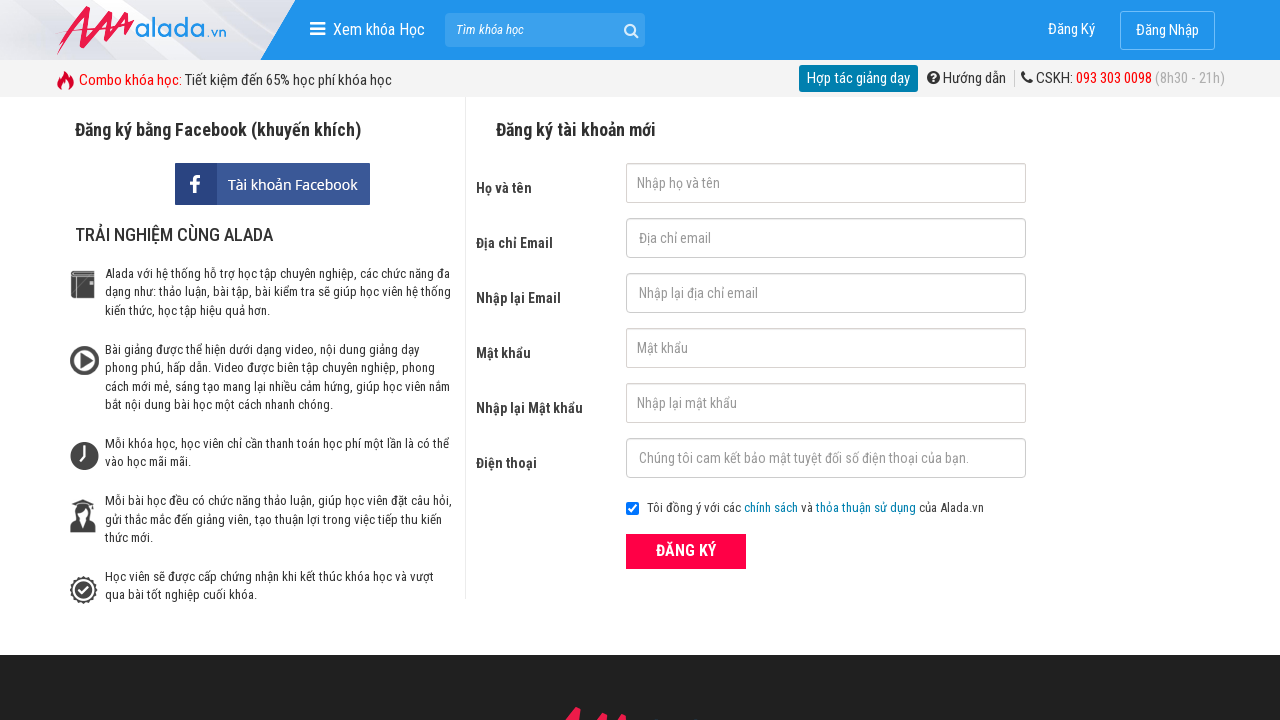

Left first name field empty on input#txtFirstname
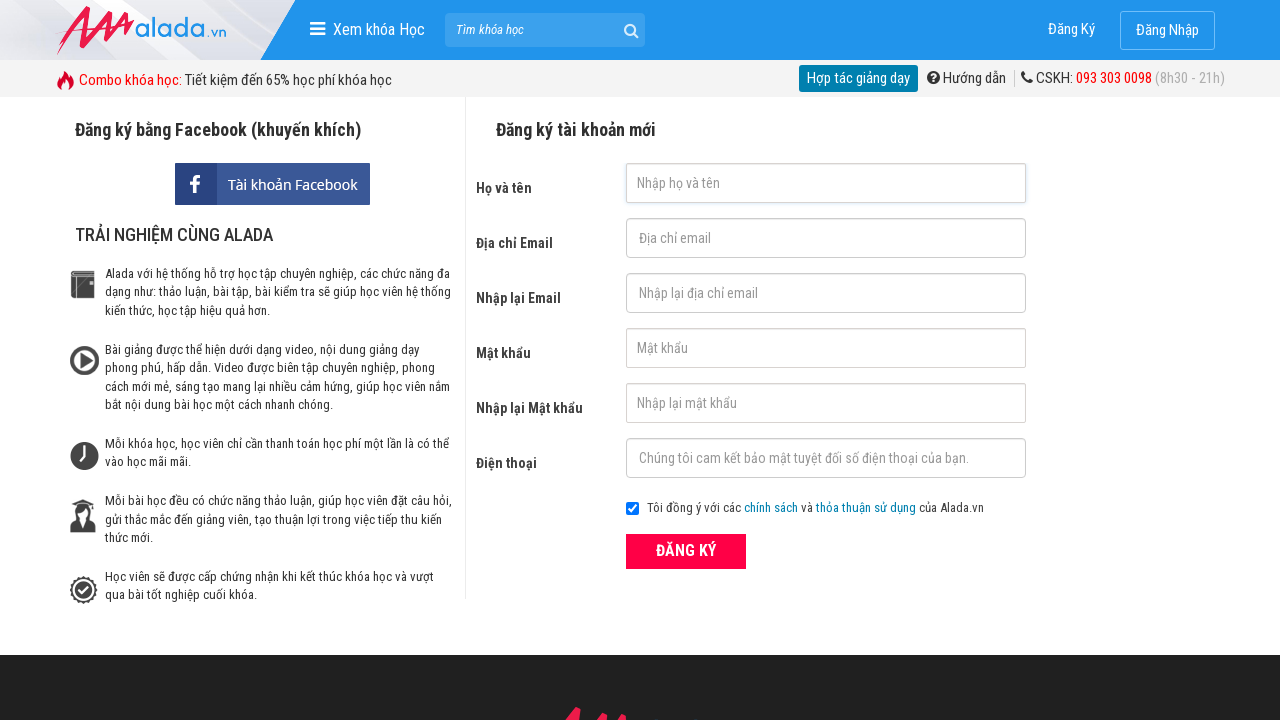

Left email field empty on input#txtEmail
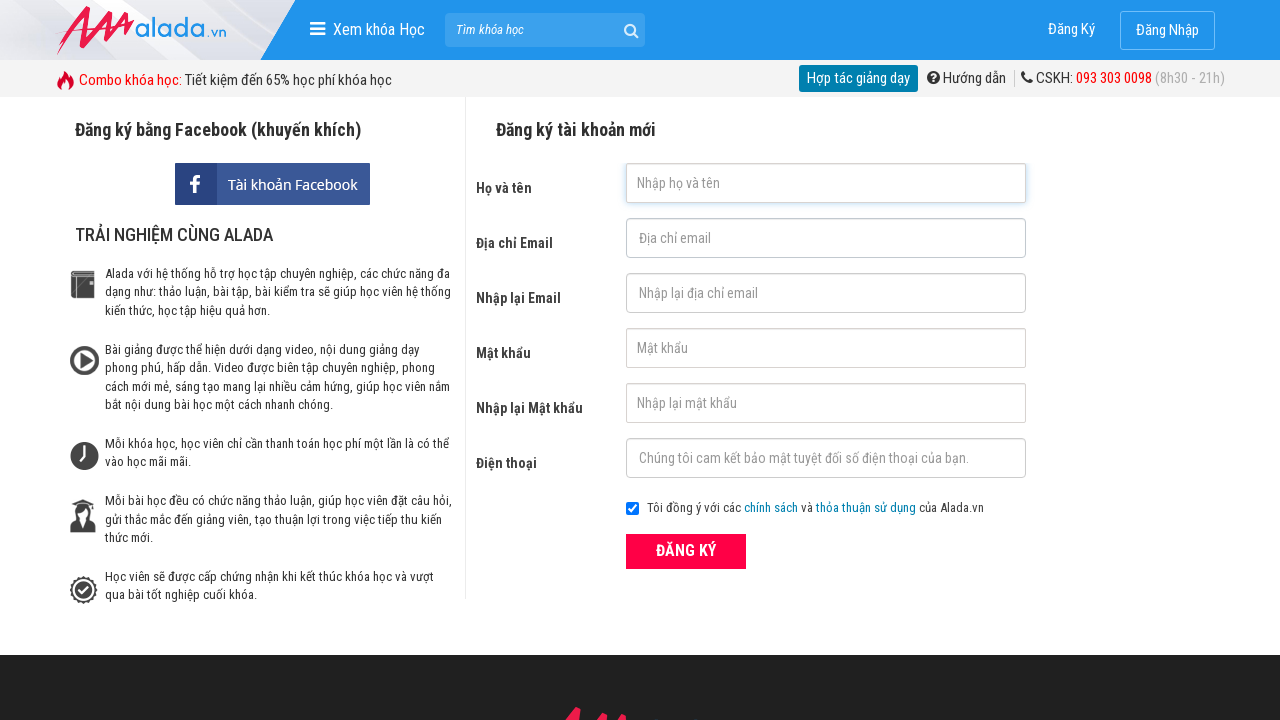

Left confirm email field empty on input#txtCEmail
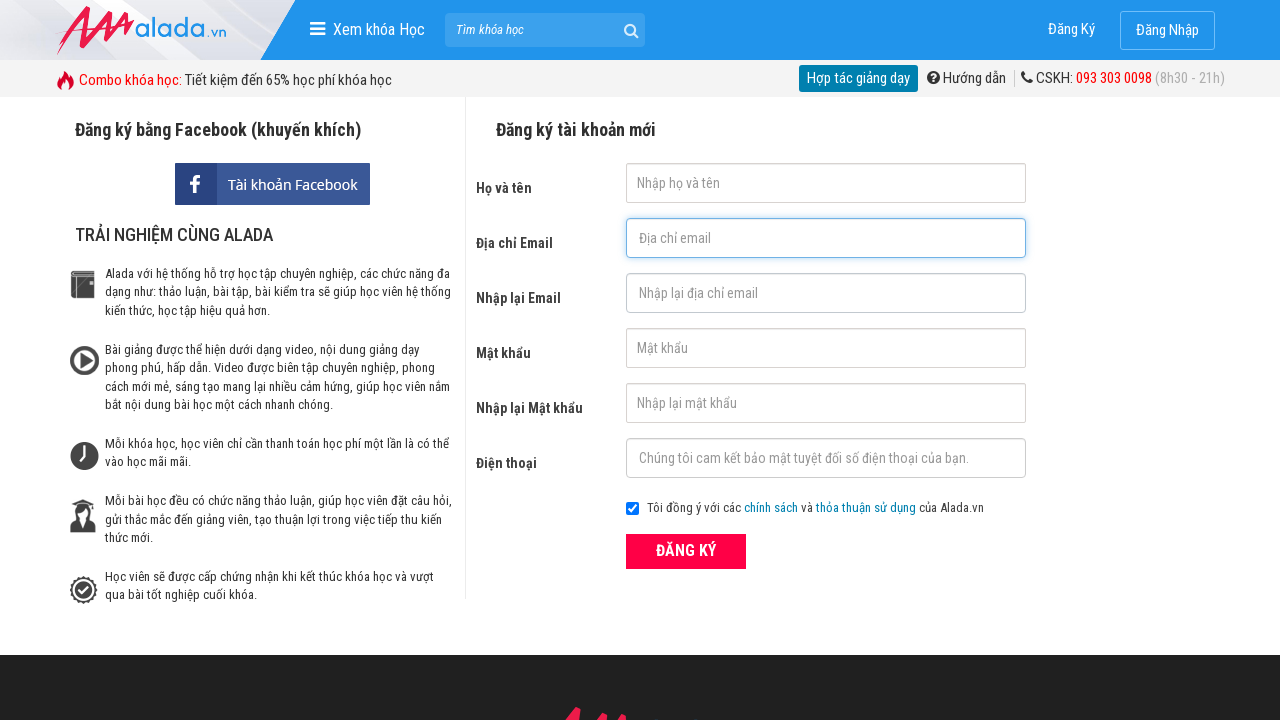

Left password field empty on input#txtPassword
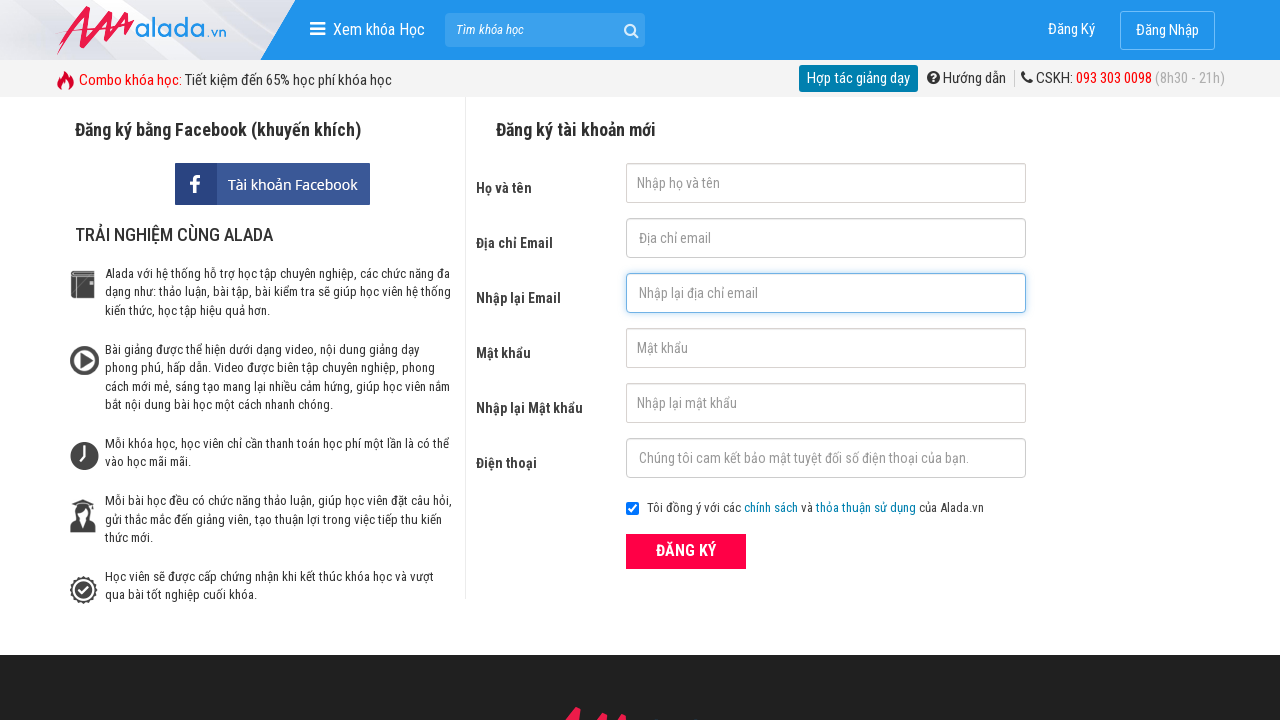

Left confirm password field empty on input#txtCPassword
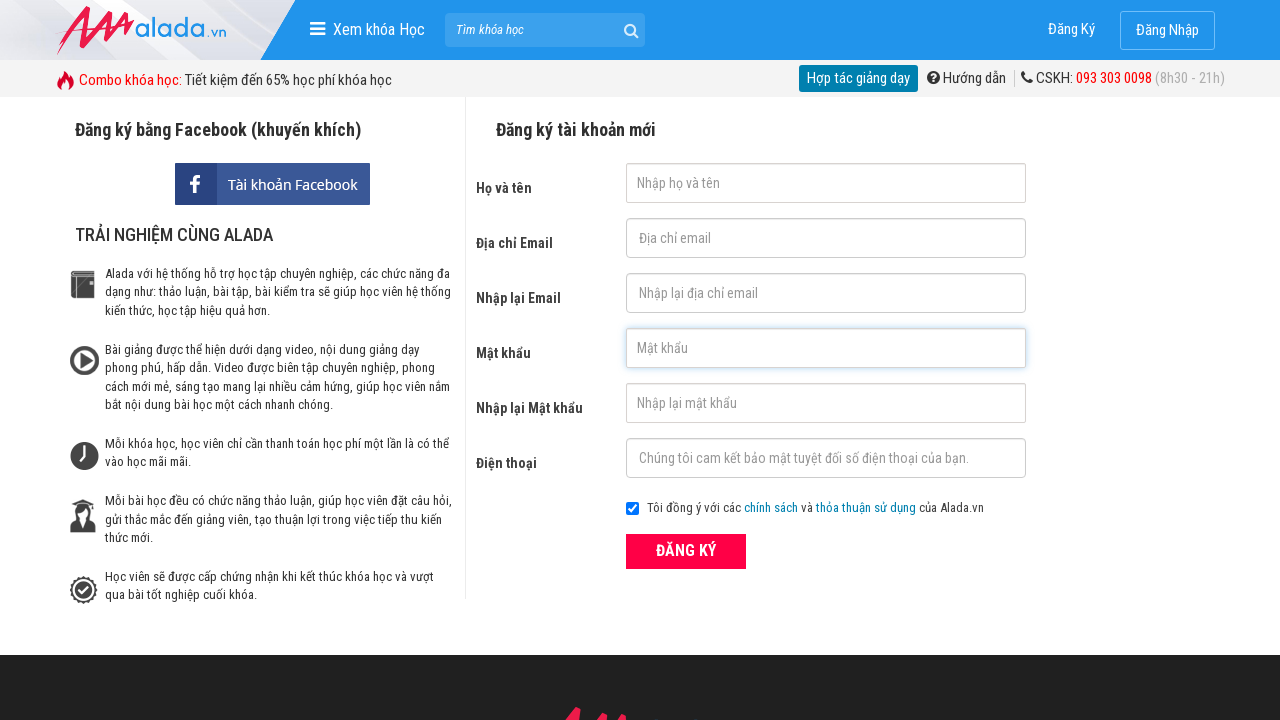

Left phone field empty on input#txtPhone
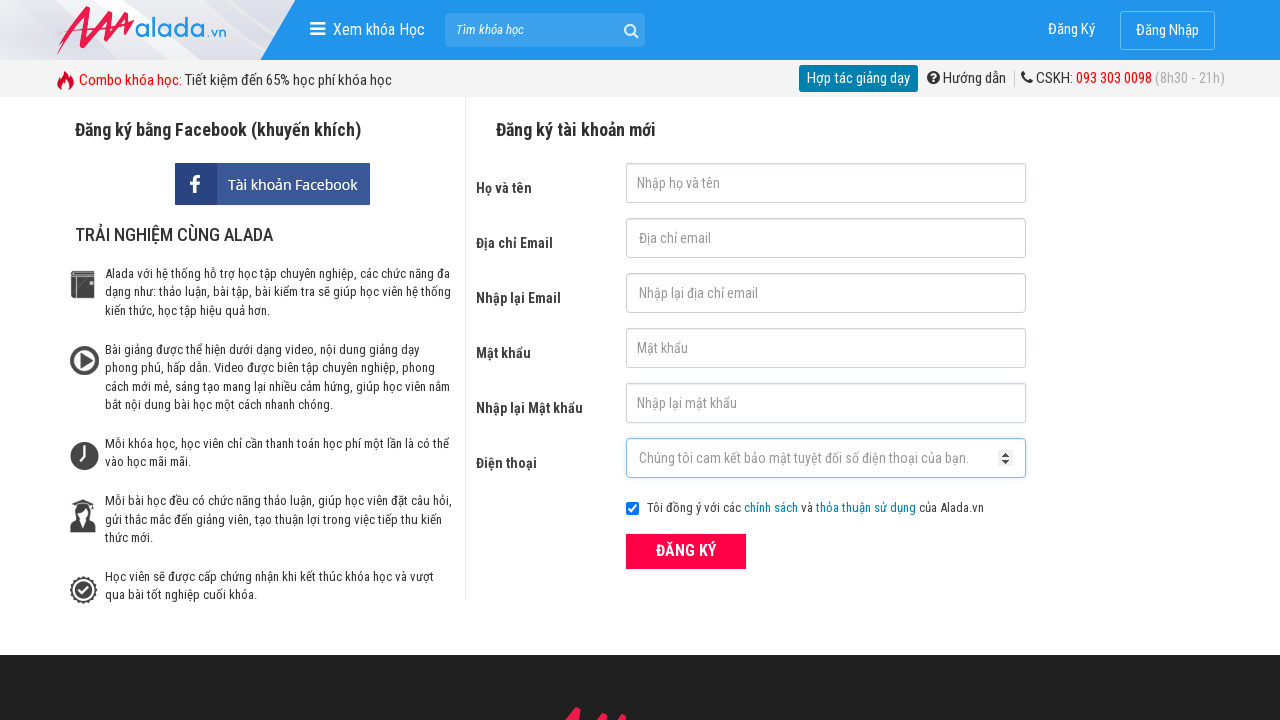

Clicked register button with all fields empty at (686, 551) on div.frmRegister button.btn_pink_sm
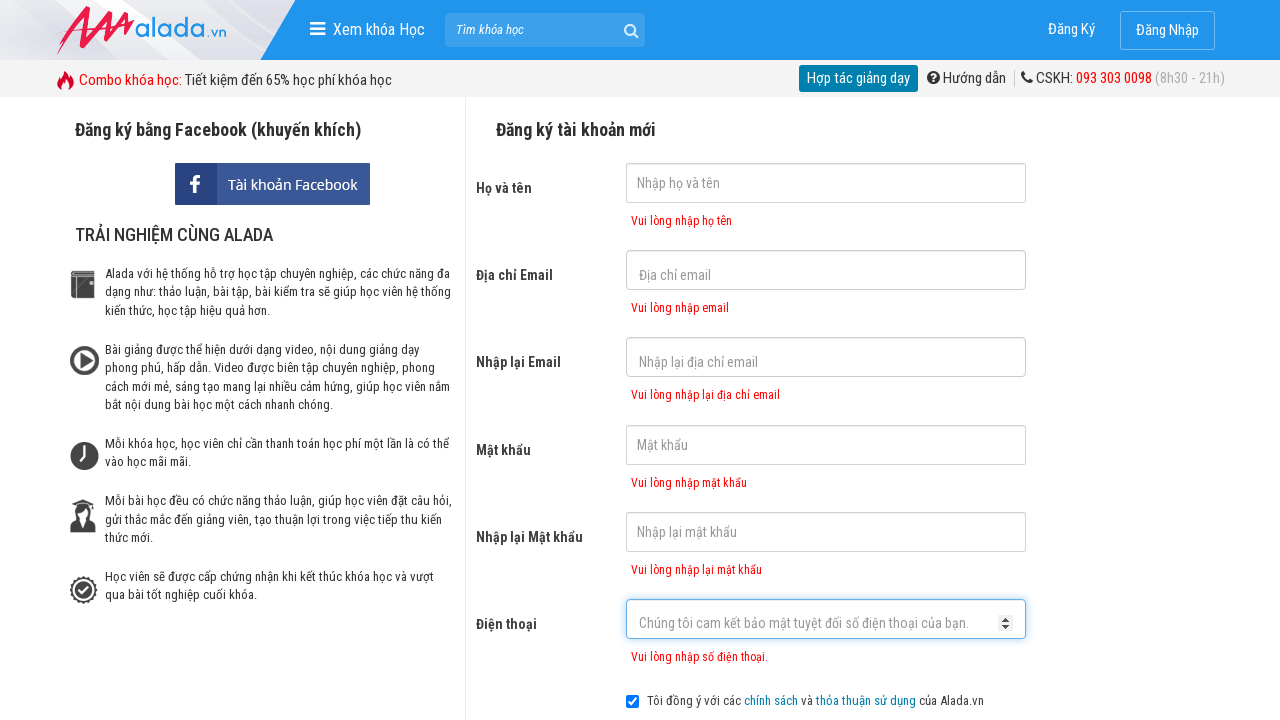

First name error message appeared
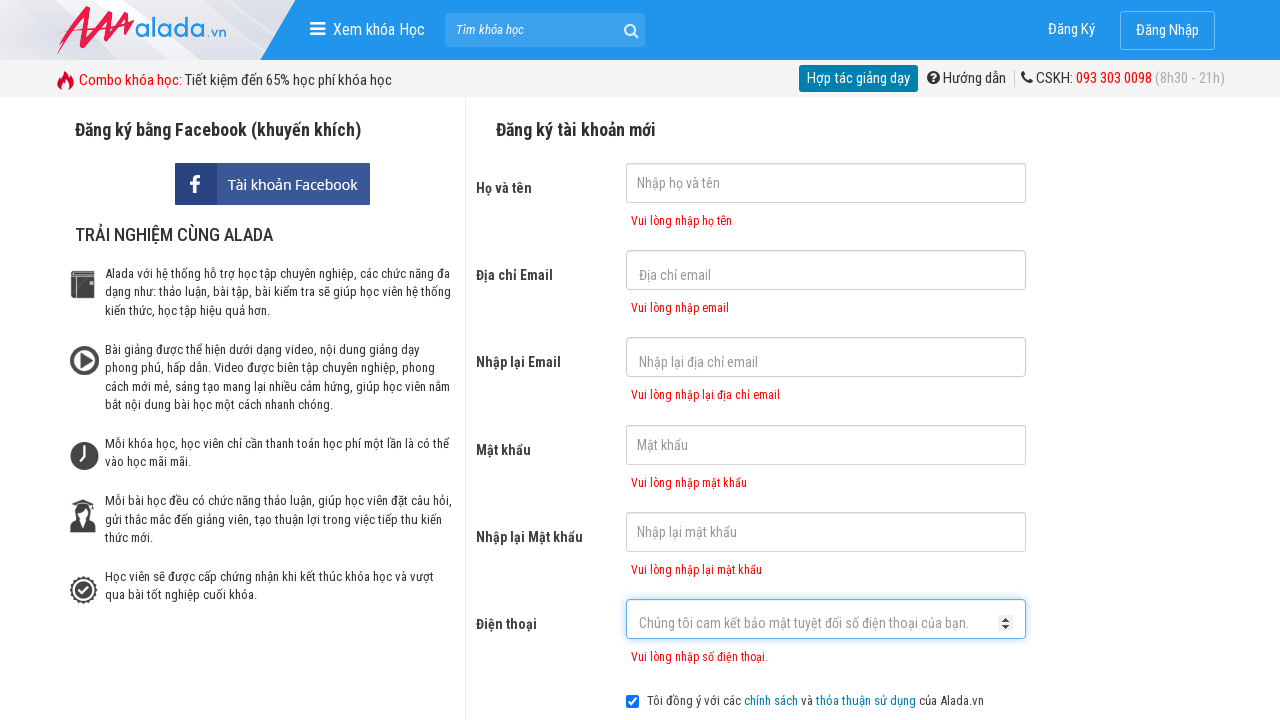

Email error message appeared
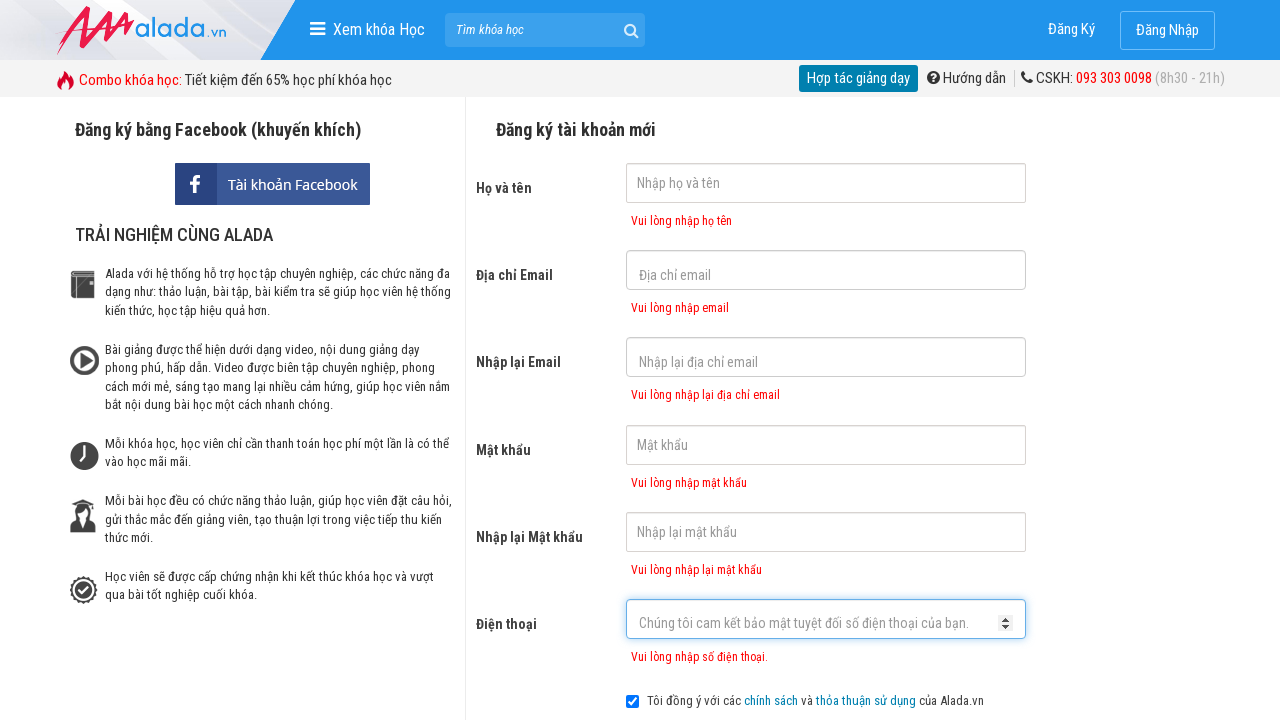

Confirm email error message appeared
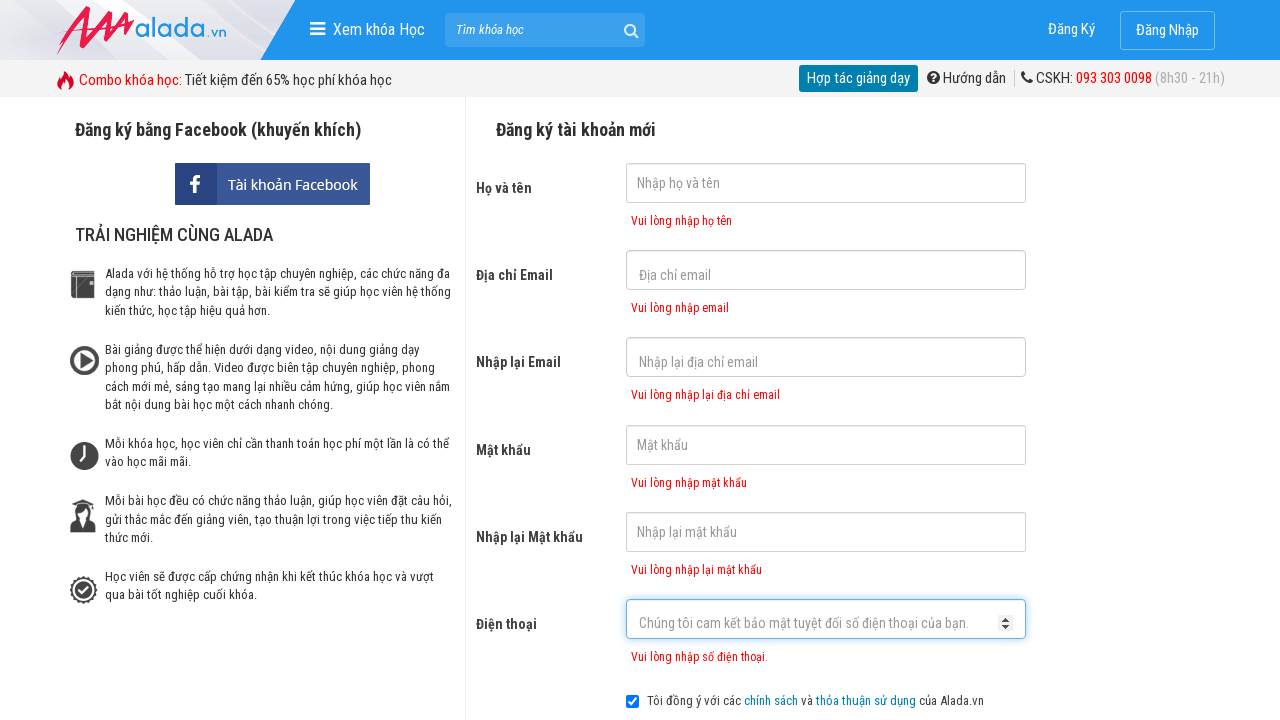

Password error message appeared
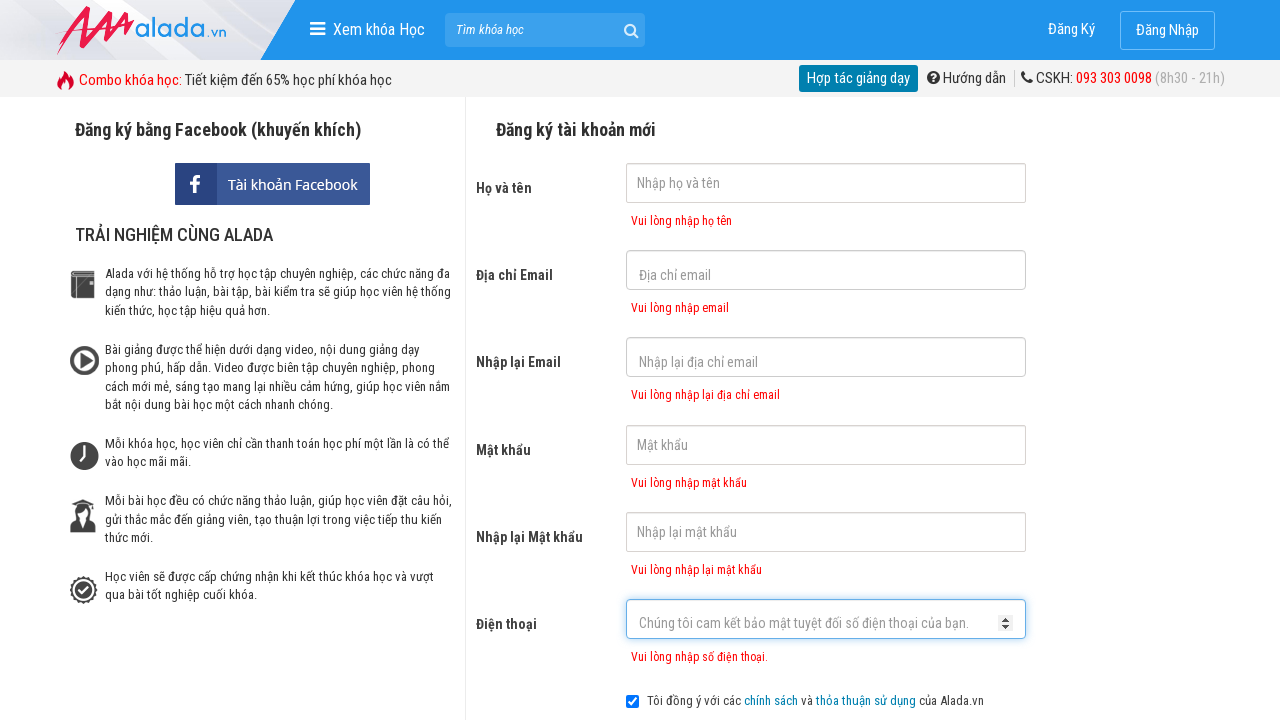

Confirm password error message appeared
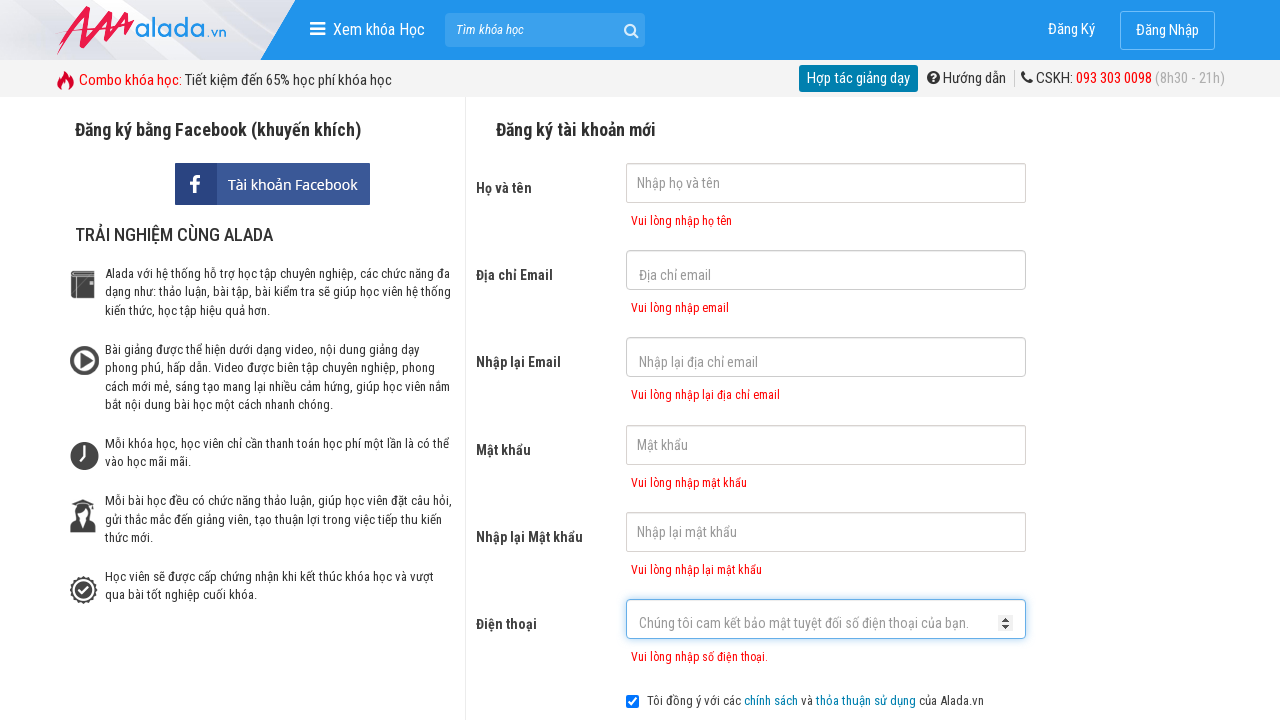

Phone error message appeared
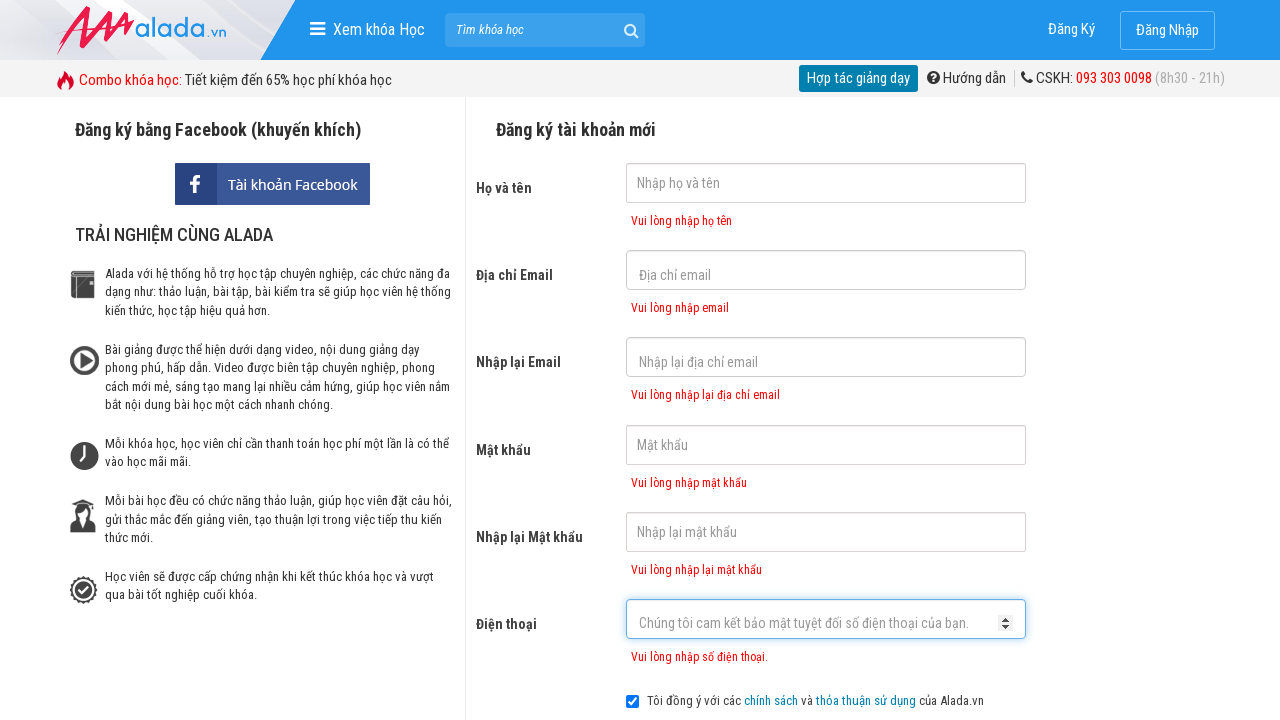

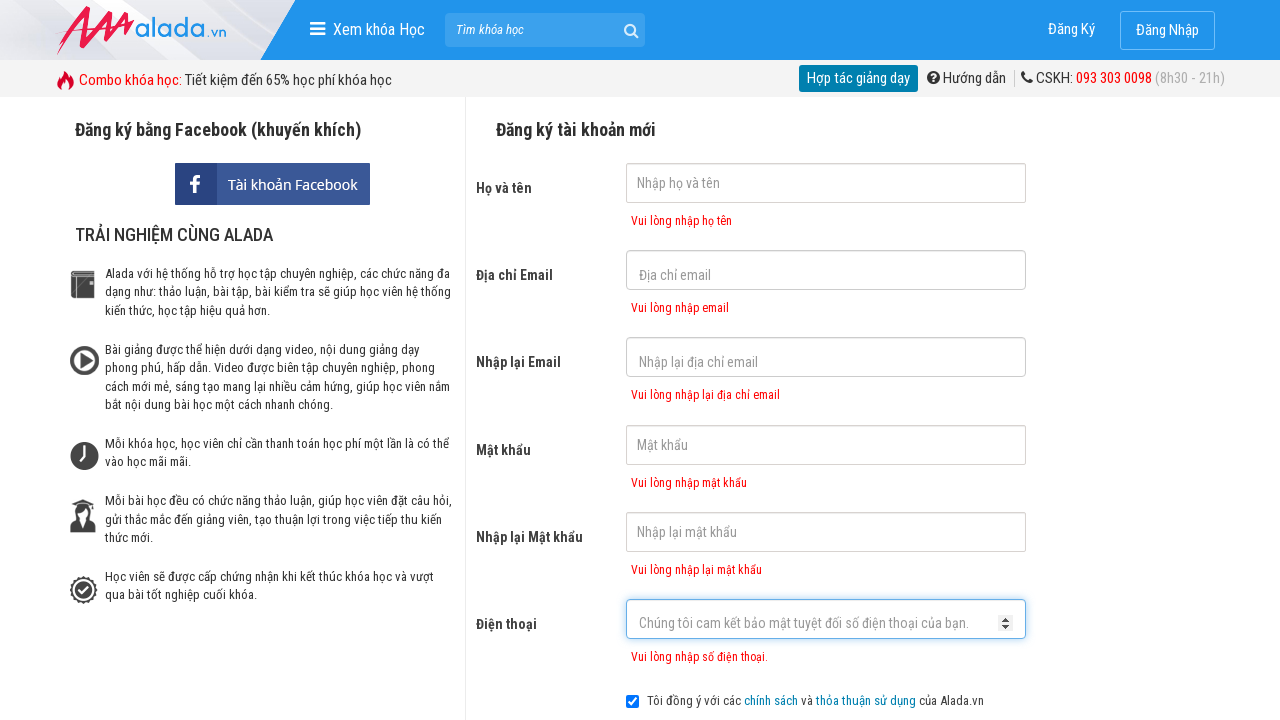